Tests scrollbar operations on a blog page by scrolling to the bottom, scrolling to a specific article element, scrolling back to top, and scrolling to a specific position

Starting URL: https://www.cnblogs.com/longronglang/

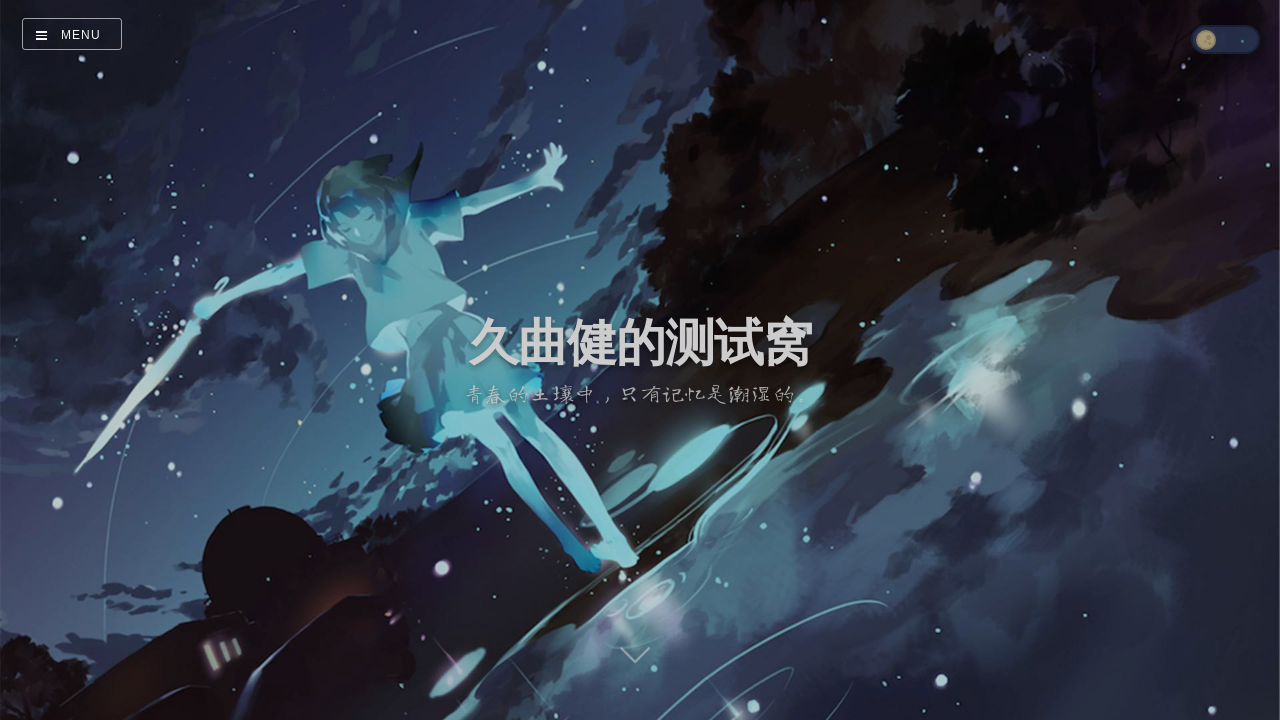

Located first article element with class 'vertical-middle'
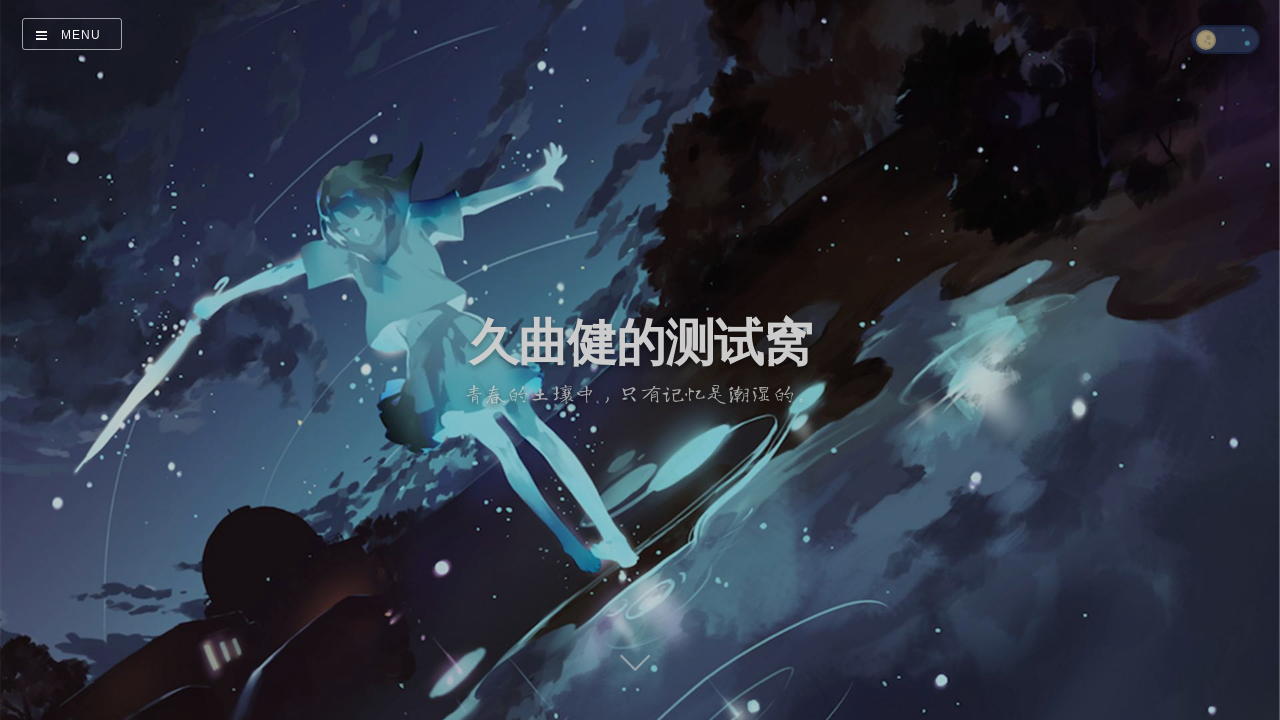

Waited for first article element to be visible
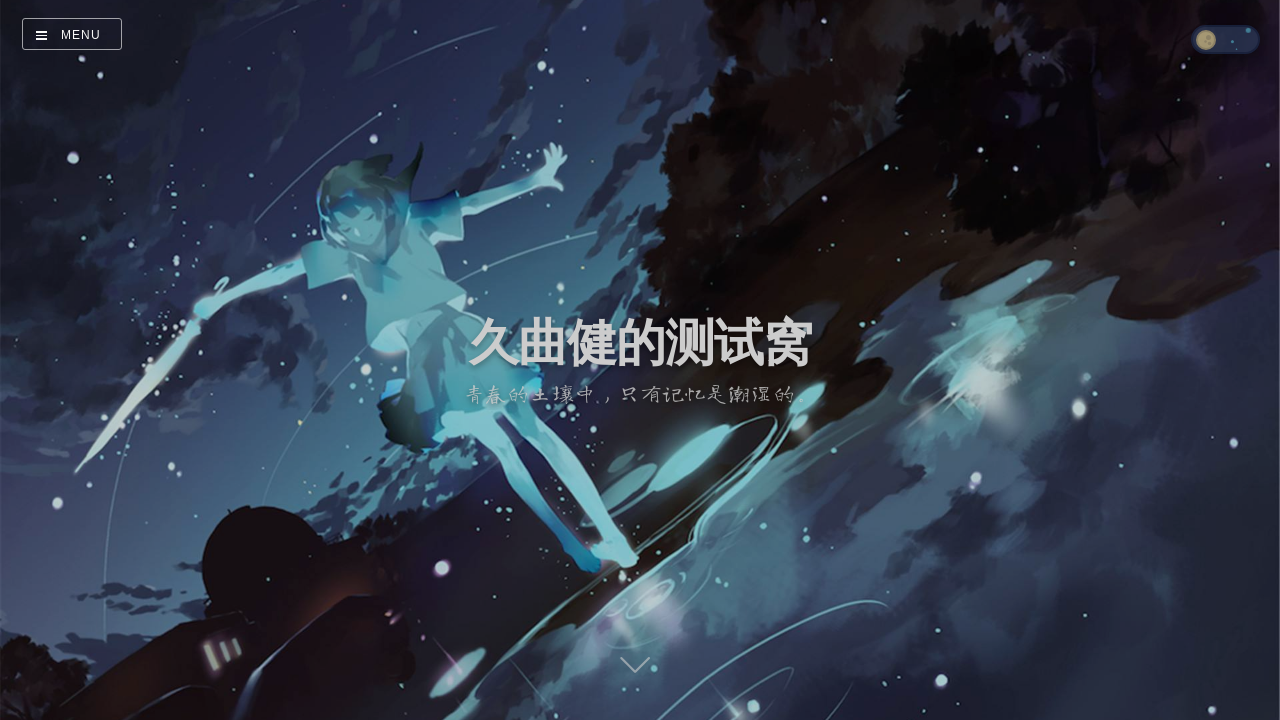

Scrolled page to bottom
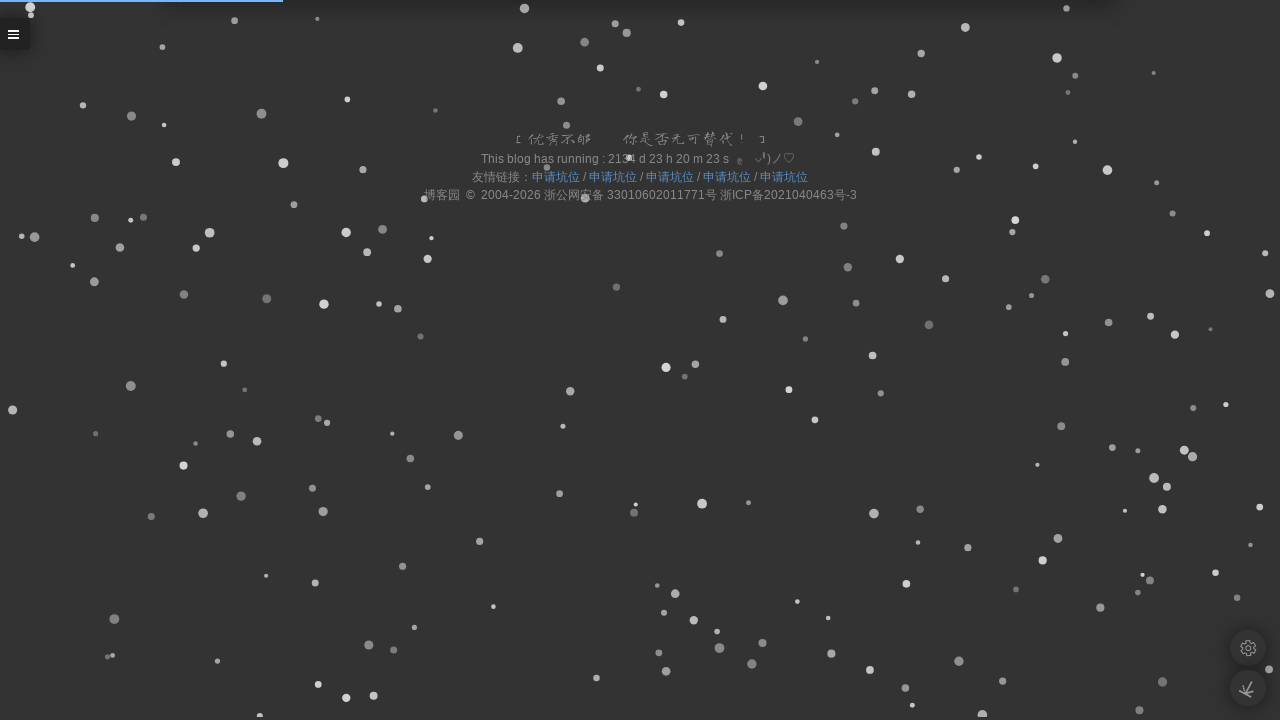

Waited 1 second for scroll animation to complete
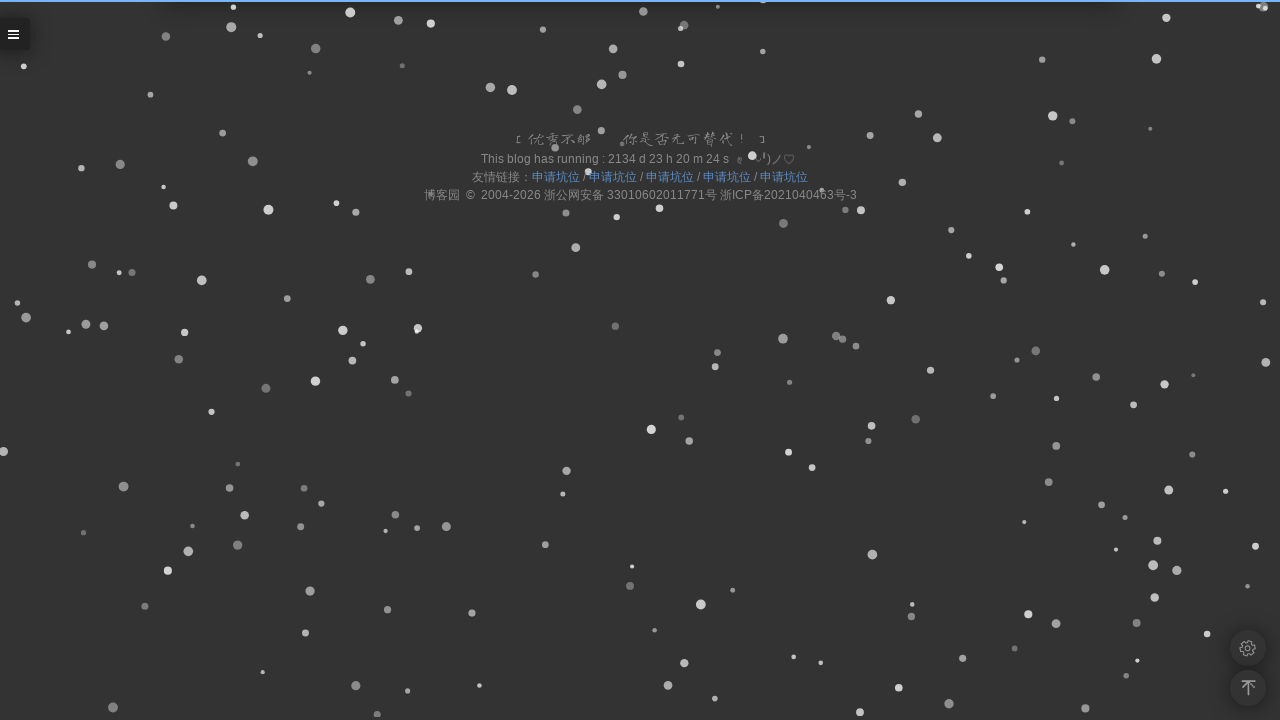

Scrolled article element into view at top of viewport
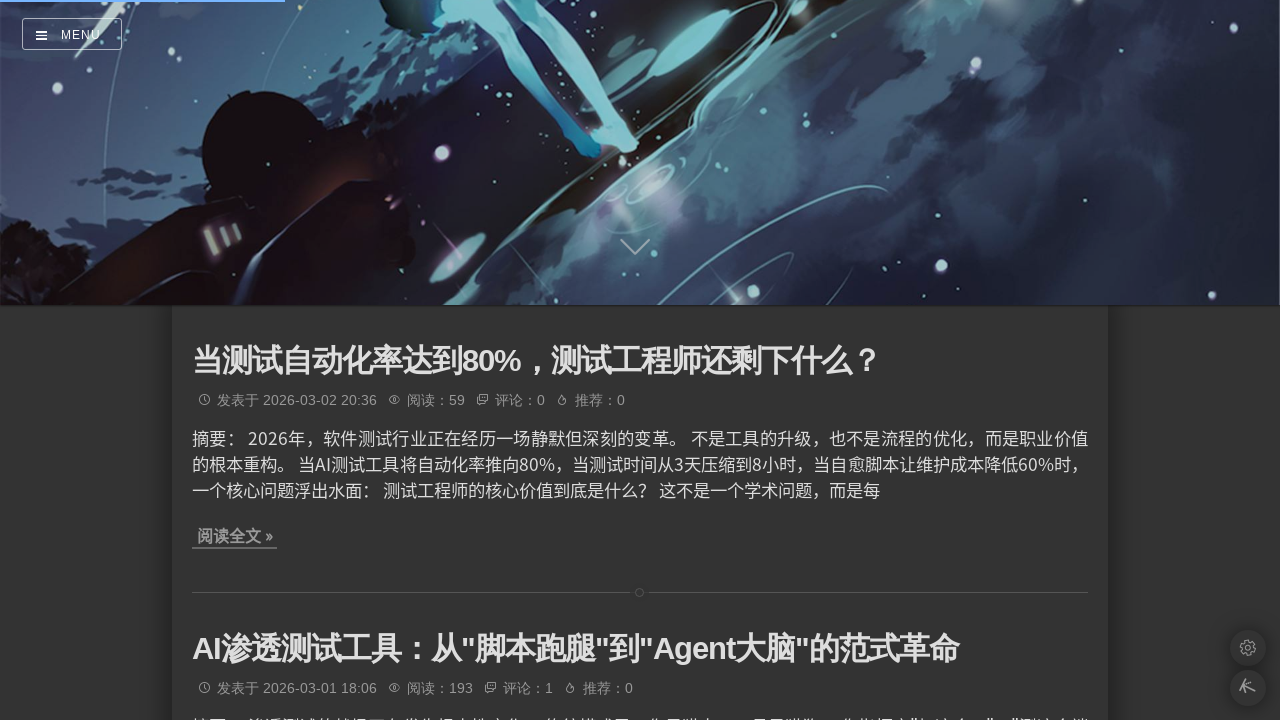

Waited 1 second for scroll to article to complete
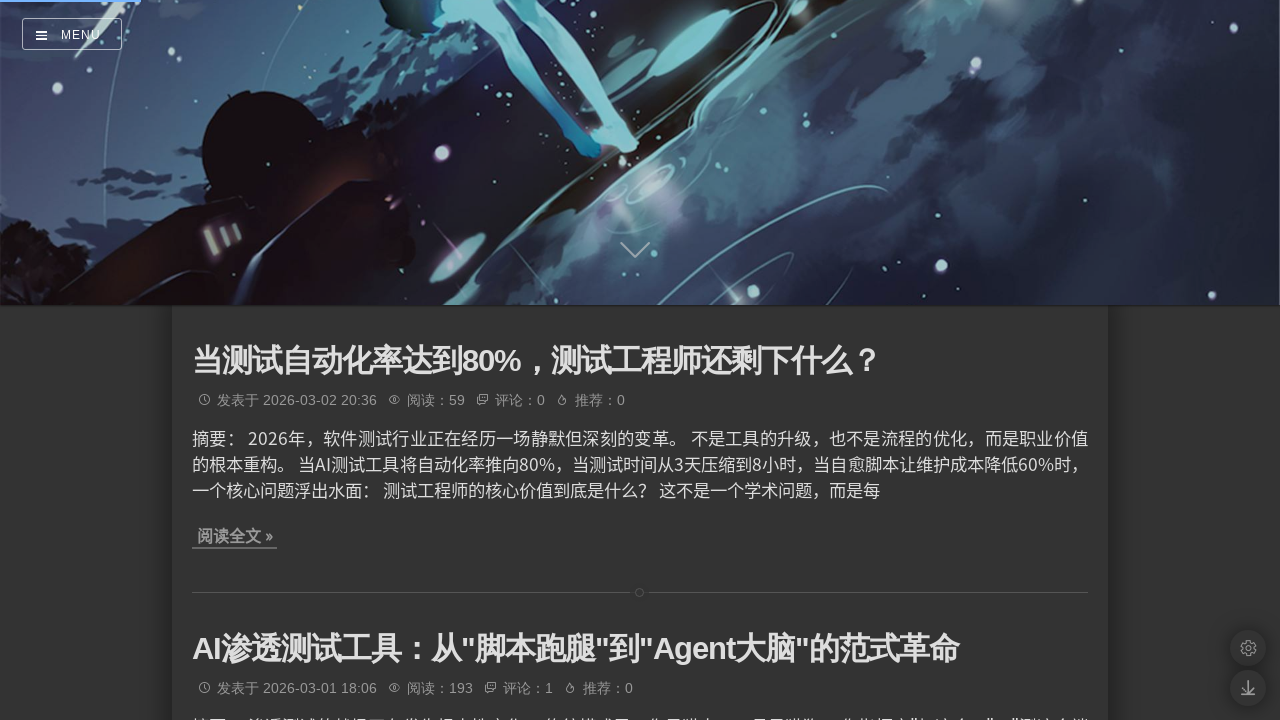

Scrolled back to top of page
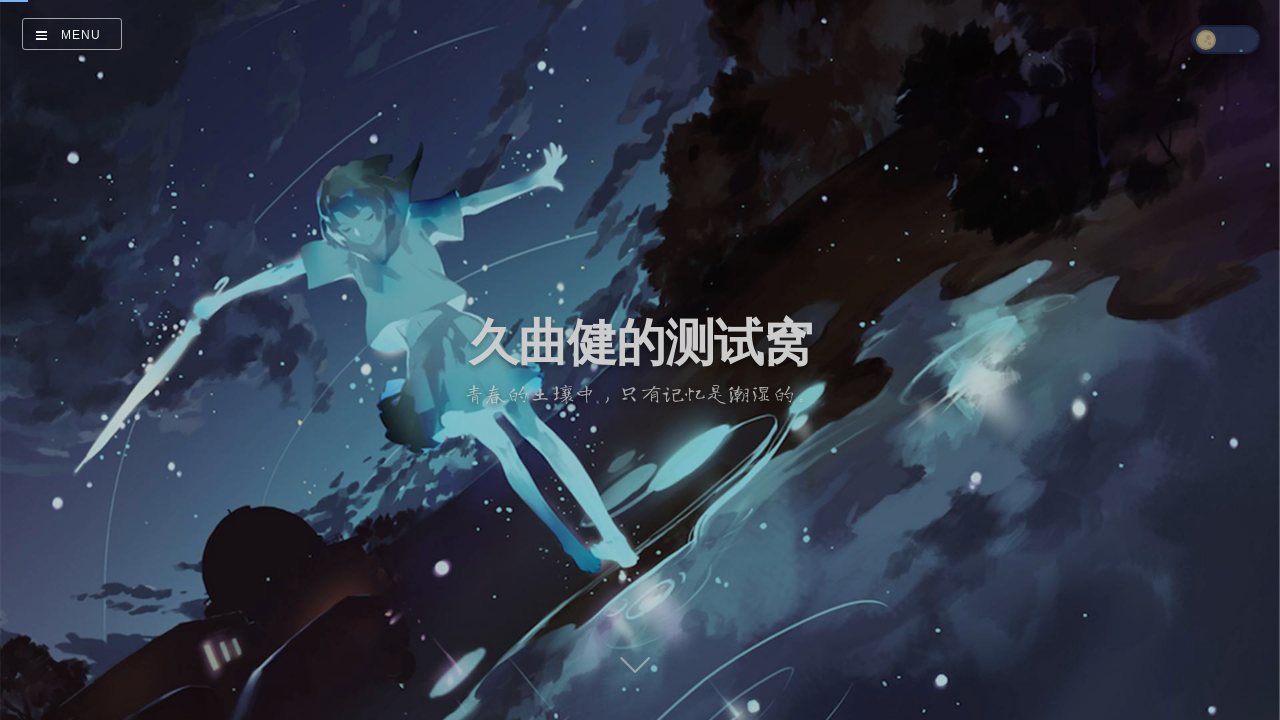

Waited 1 second for scroll to top to complete
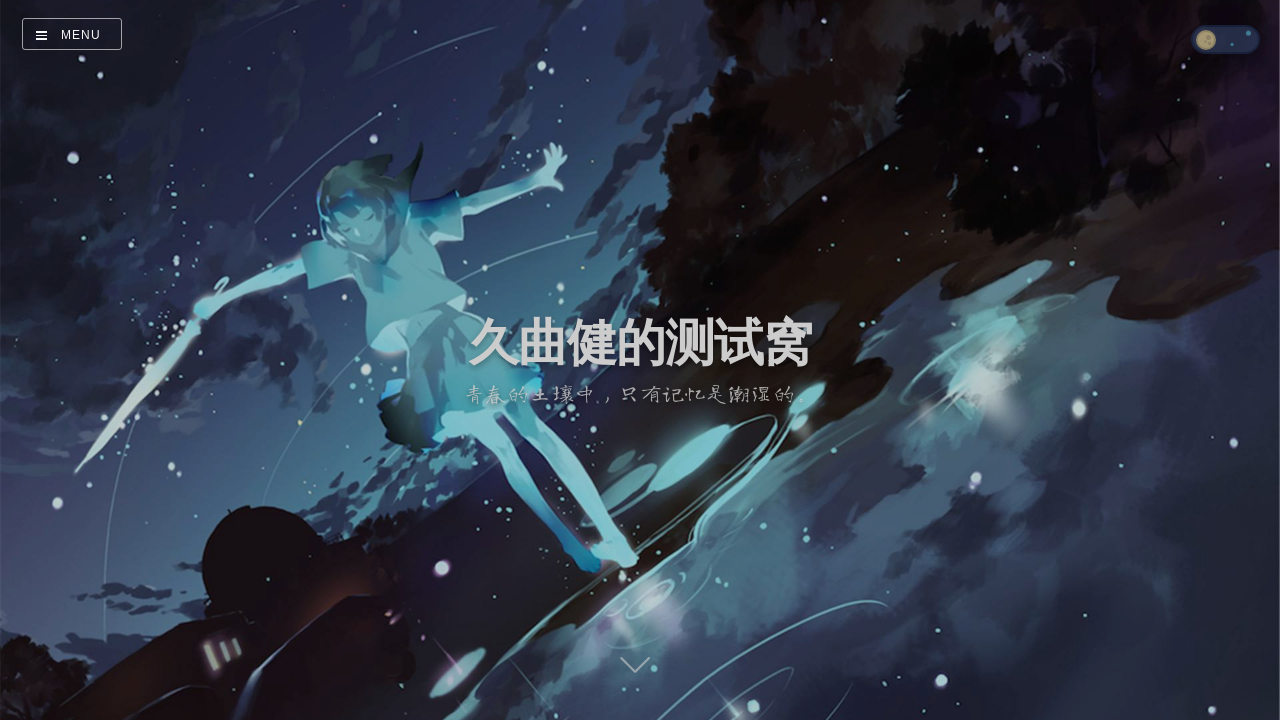

Scrolled to specific position: x=200, y=1000
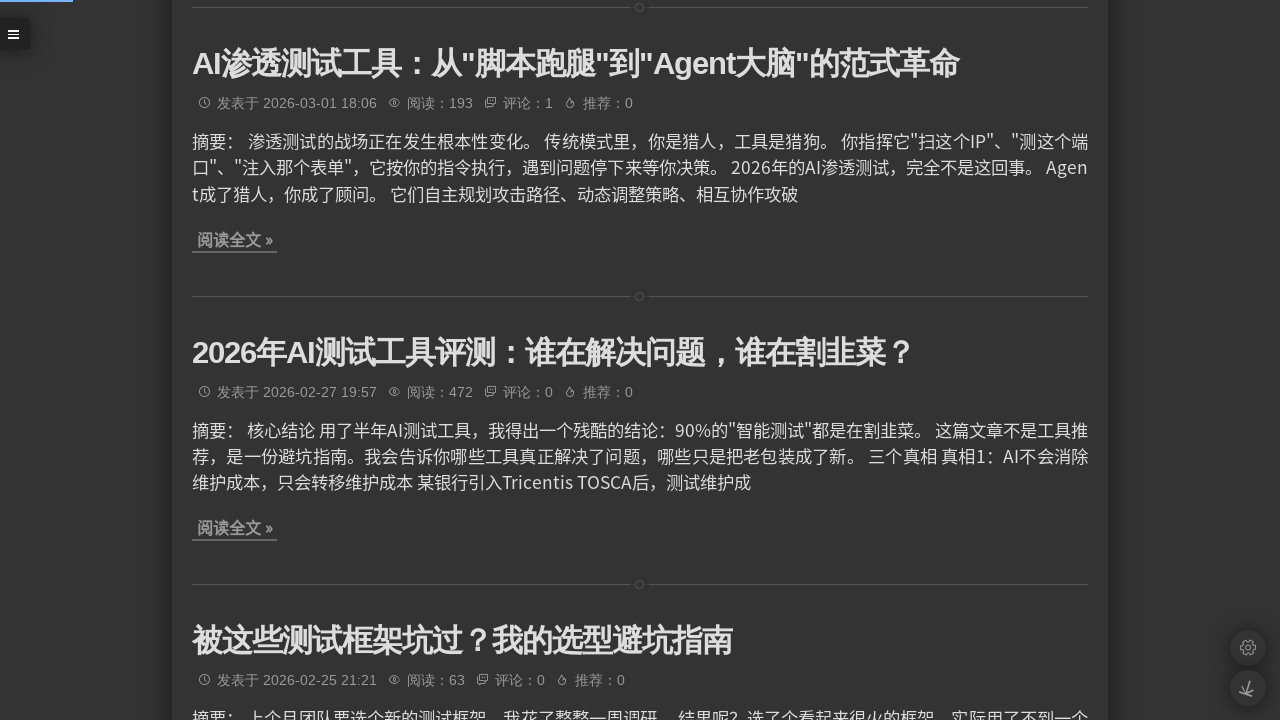

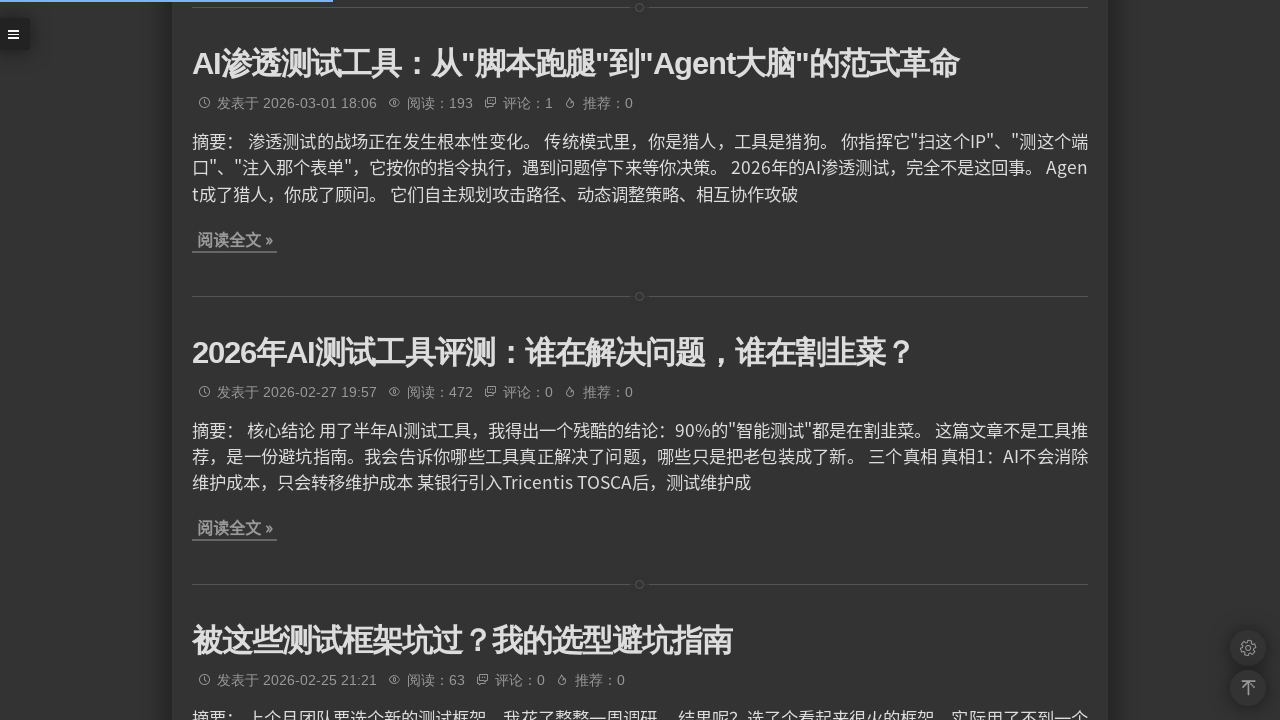